Tests adding an hour/time in the appointment form by clicking the add button and filling the time field

Starting URL: https://test-a-pet.vercel.app/

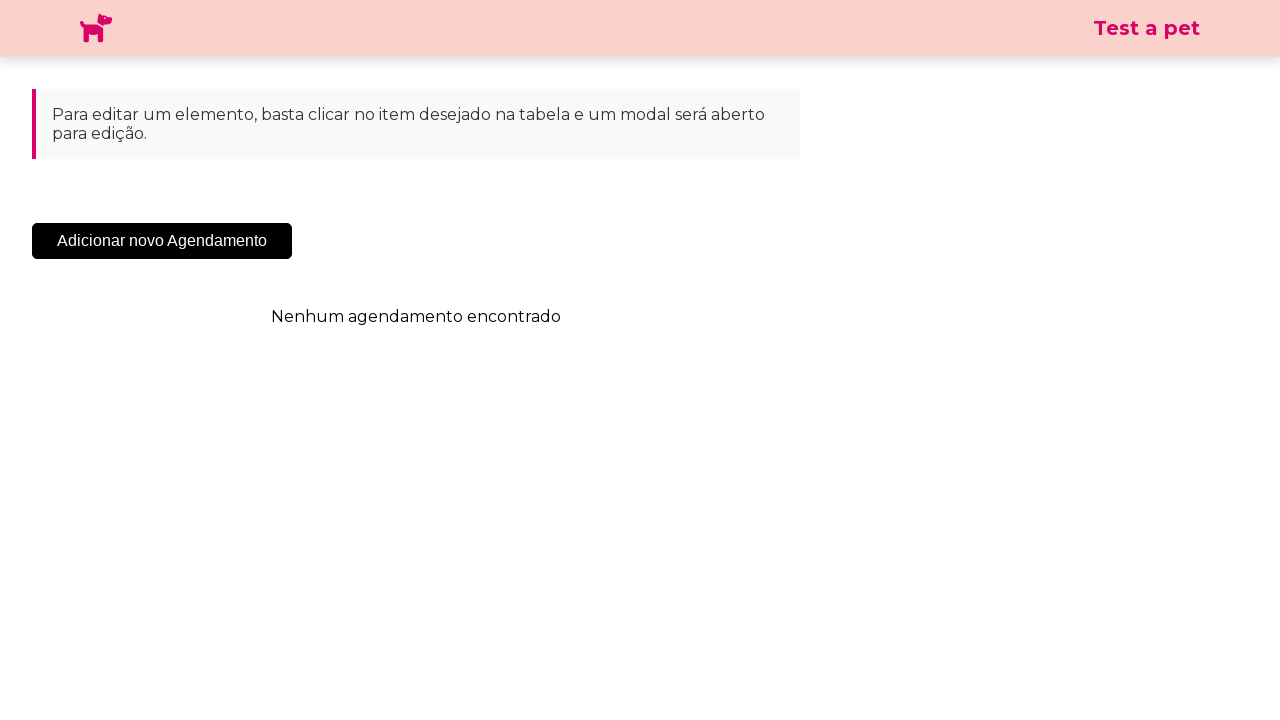

Clicked 'Add New Appointment' button at (162, 241) on .sc-cHqXqK.kZzwzX
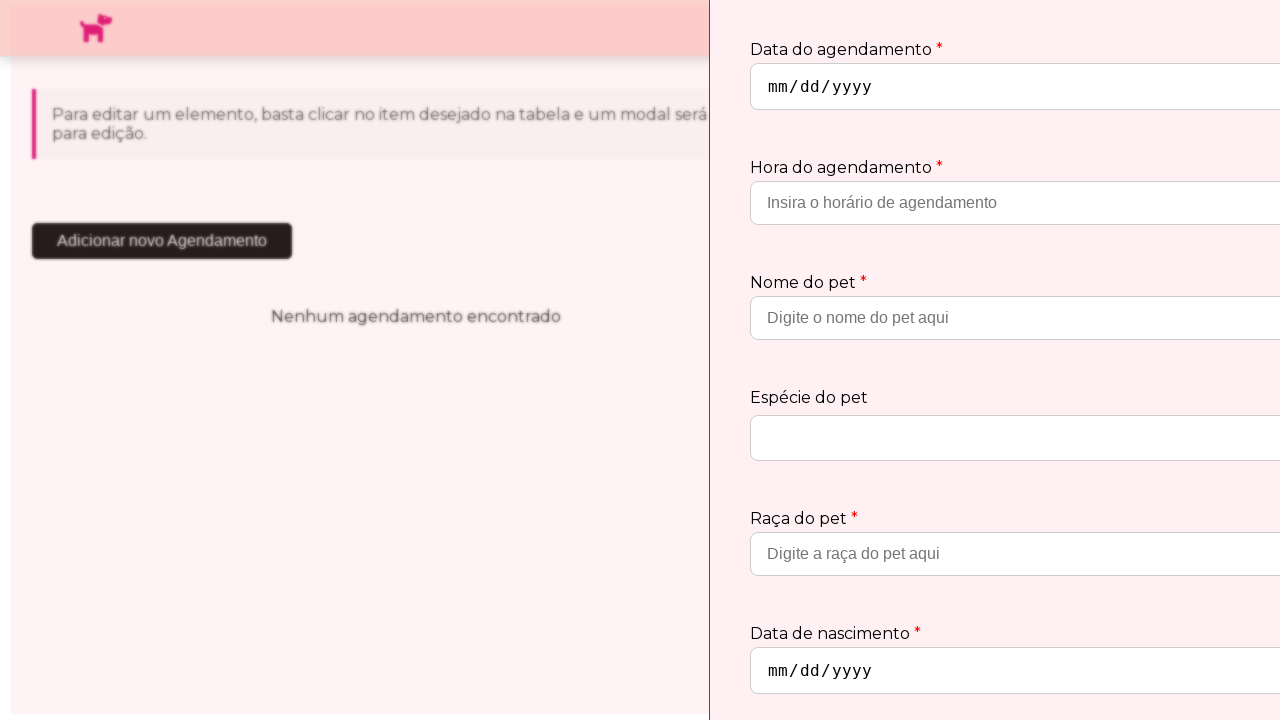

Appointment form modal appeared
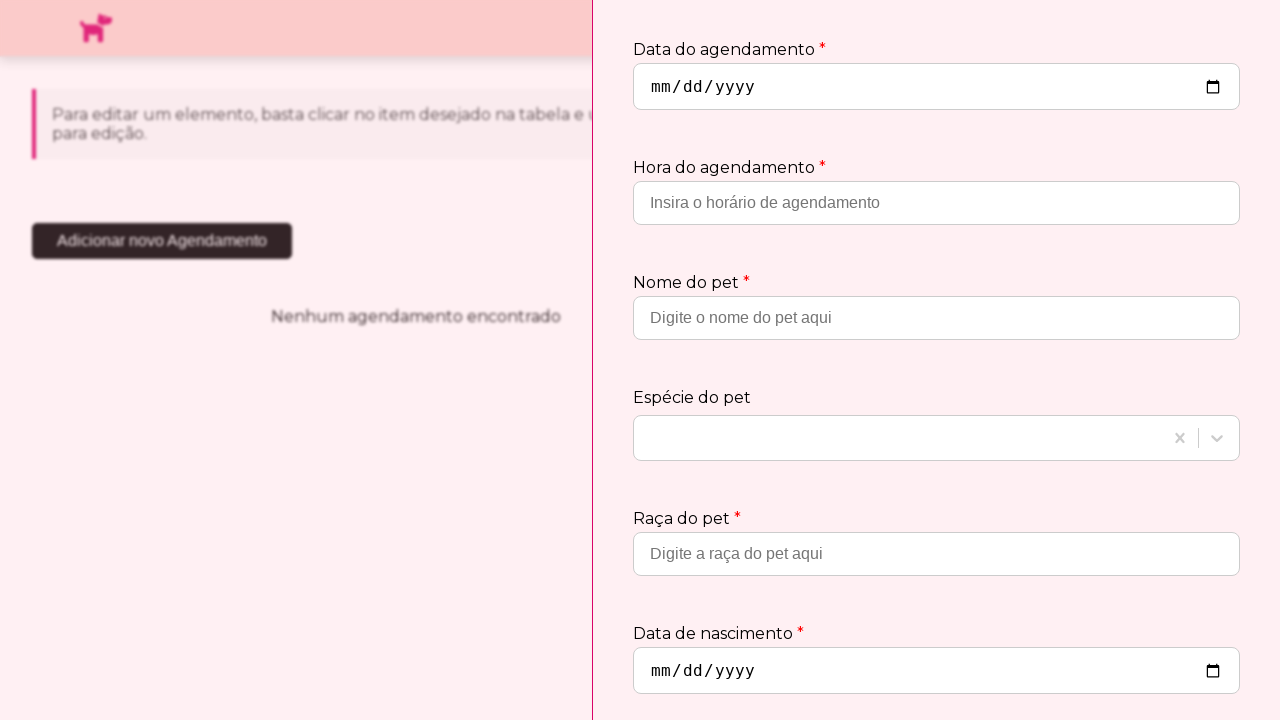

Filled hour field with '10:30' on input[type='hour']
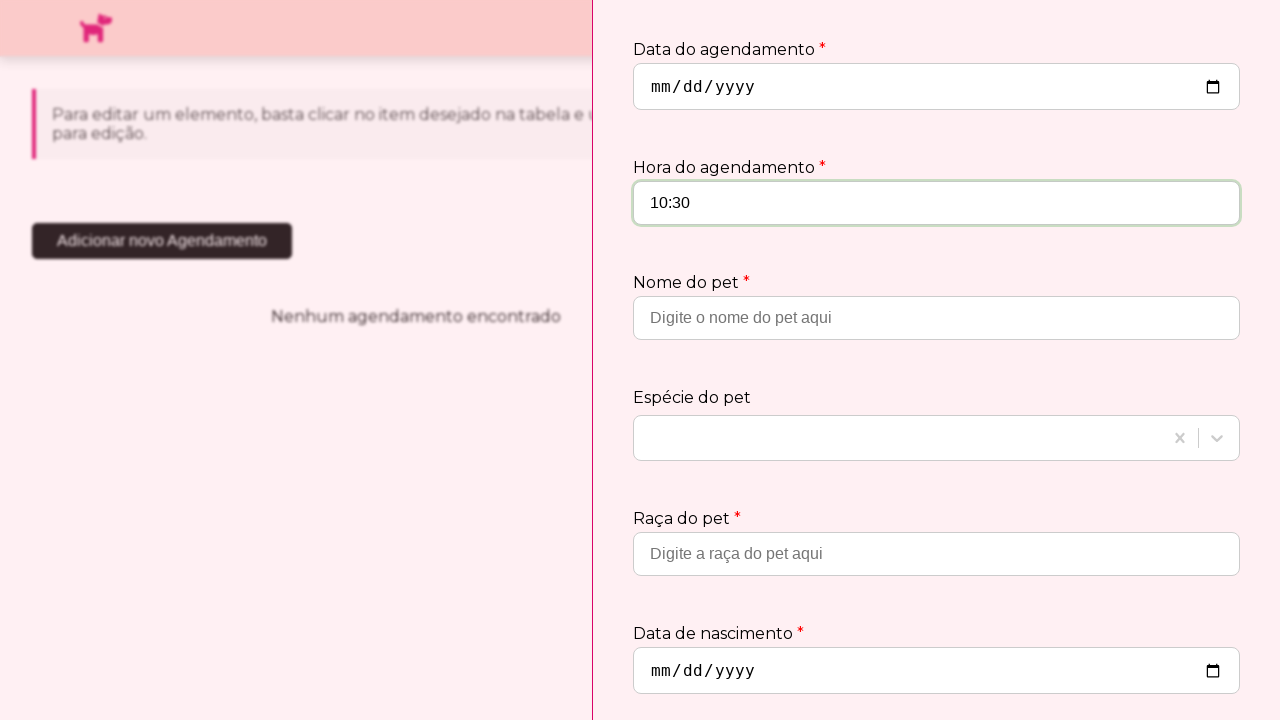

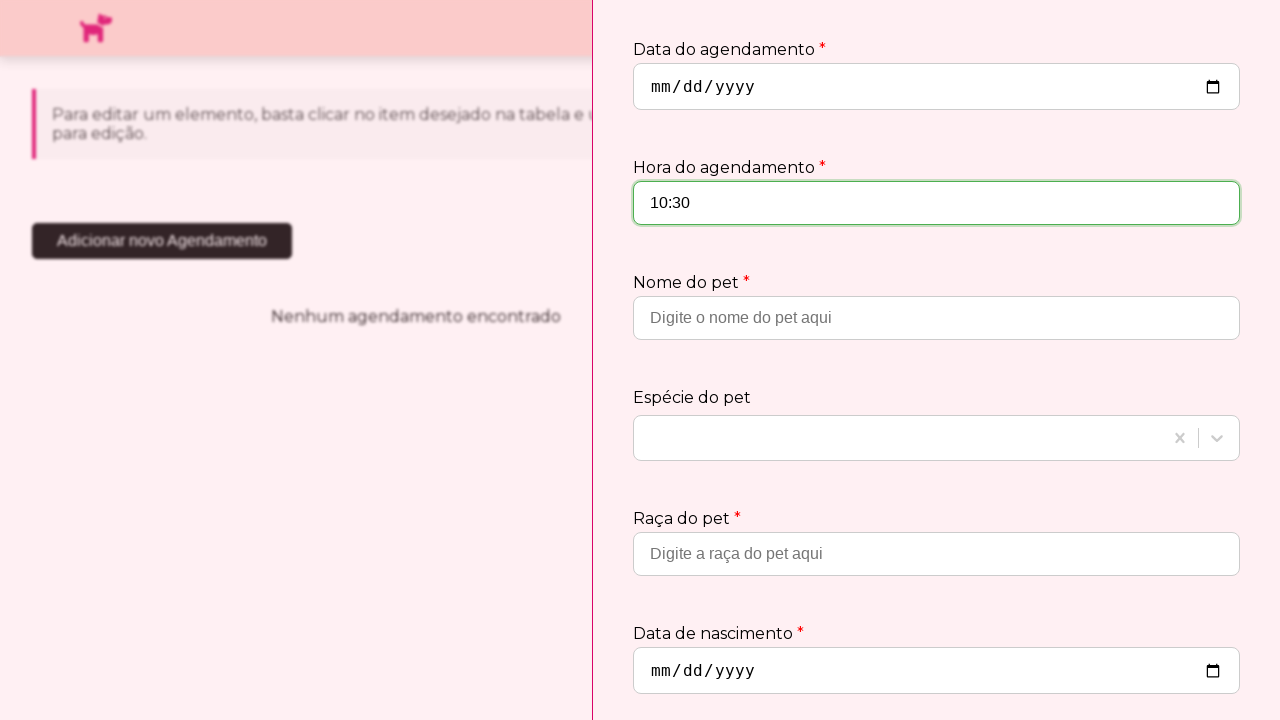